Tests JavaScript confirm alert handling by clicking a confirm button and accepting the confirmation dialog

Starting URL: http://omayo.blogspot.com/

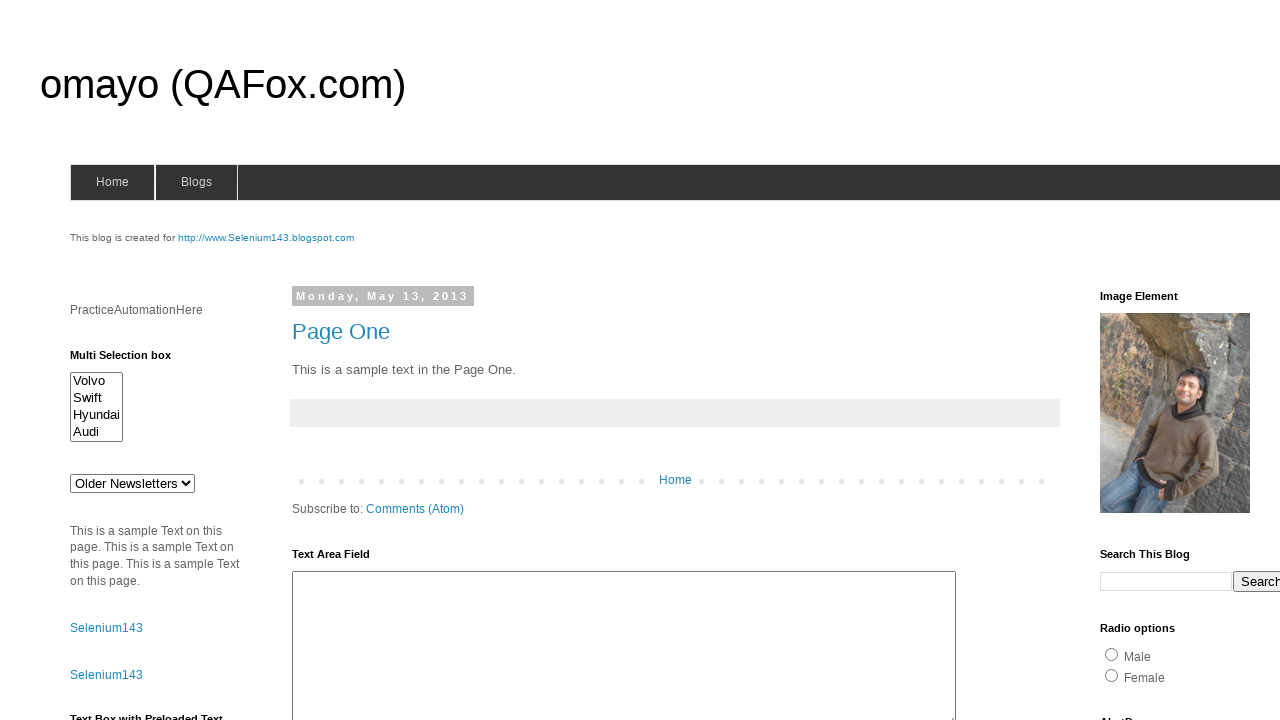

Set up dialog handler to accept confirm alerts
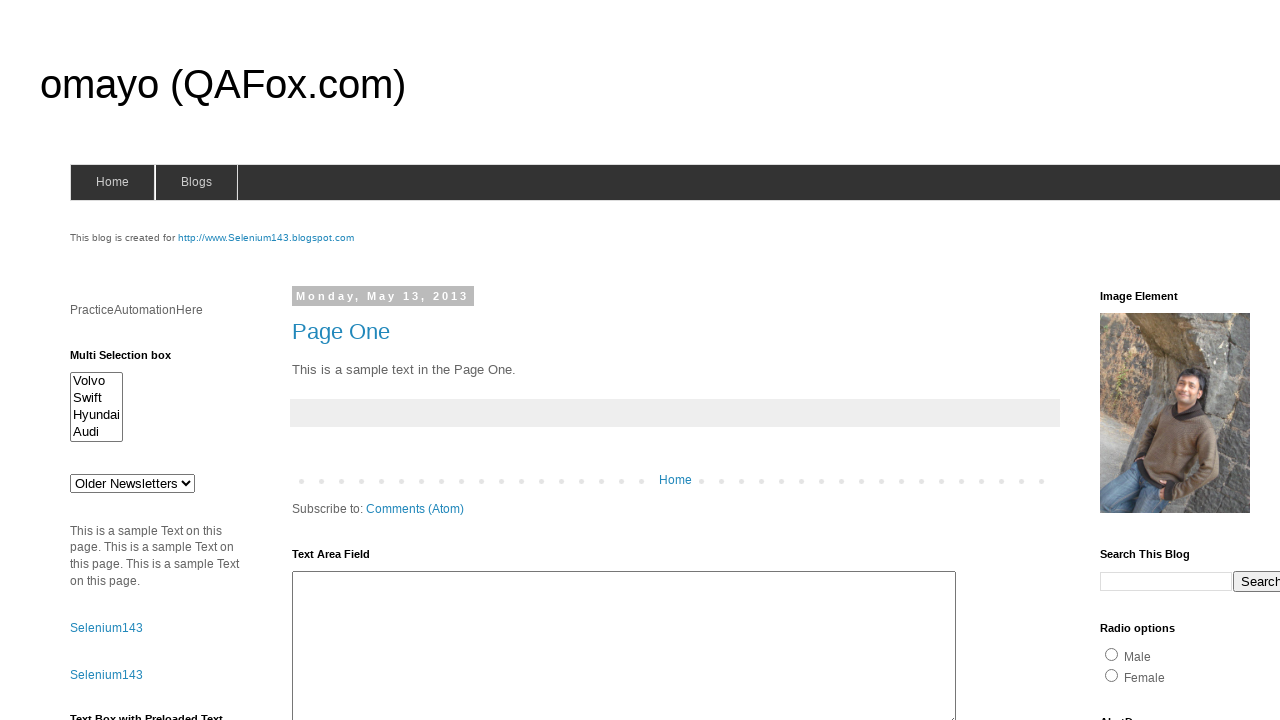

Clicked confirm button to trigger confirmation dialog at (1155, 361) on #confirm
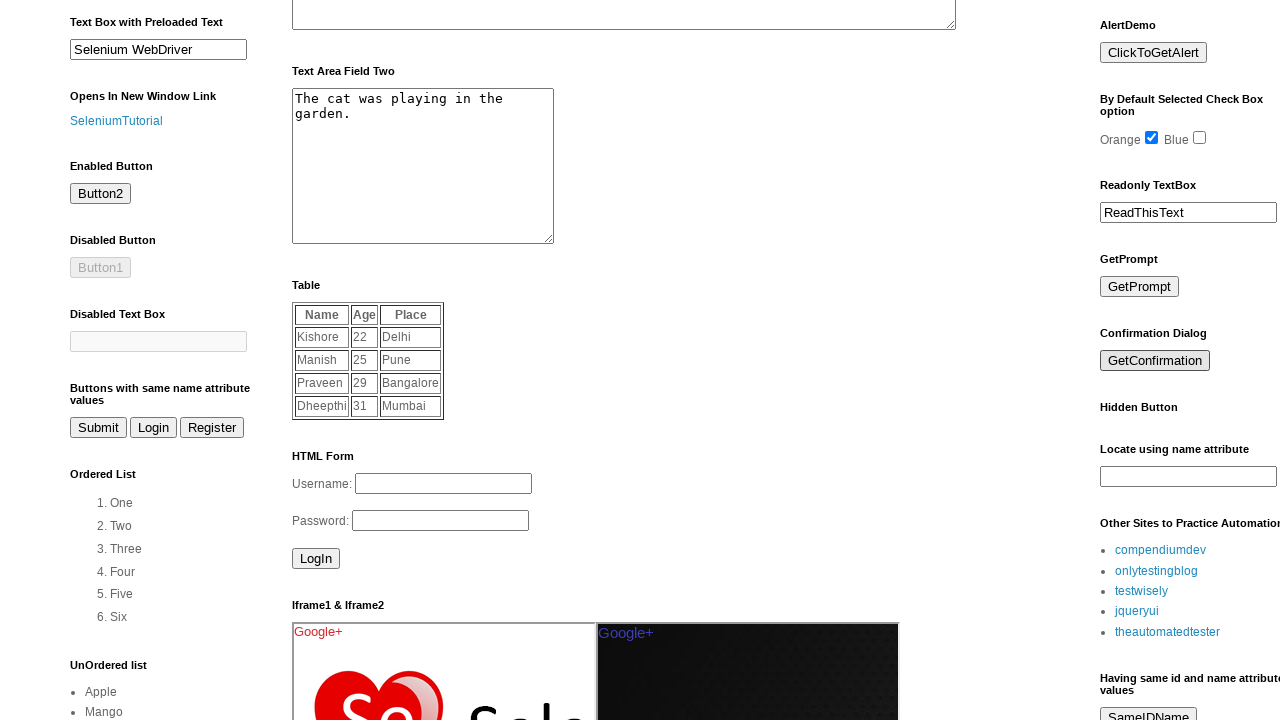

Waited for confirmation dialog to be processed
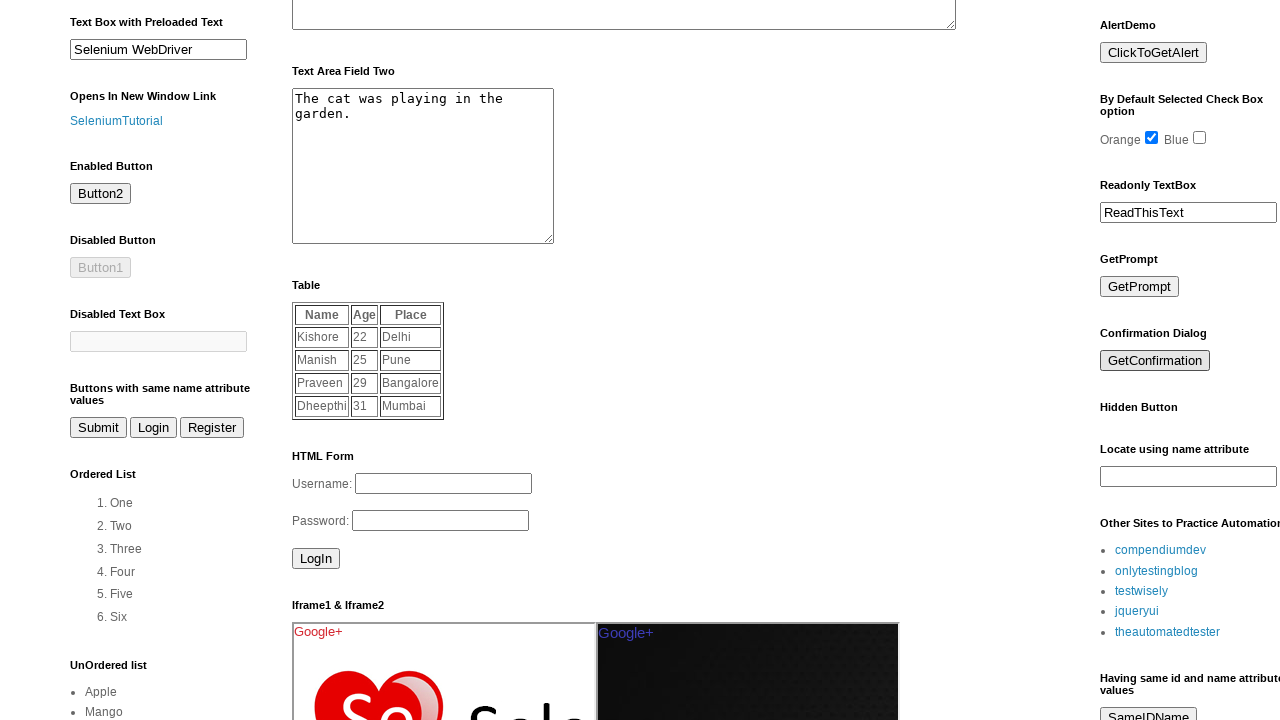

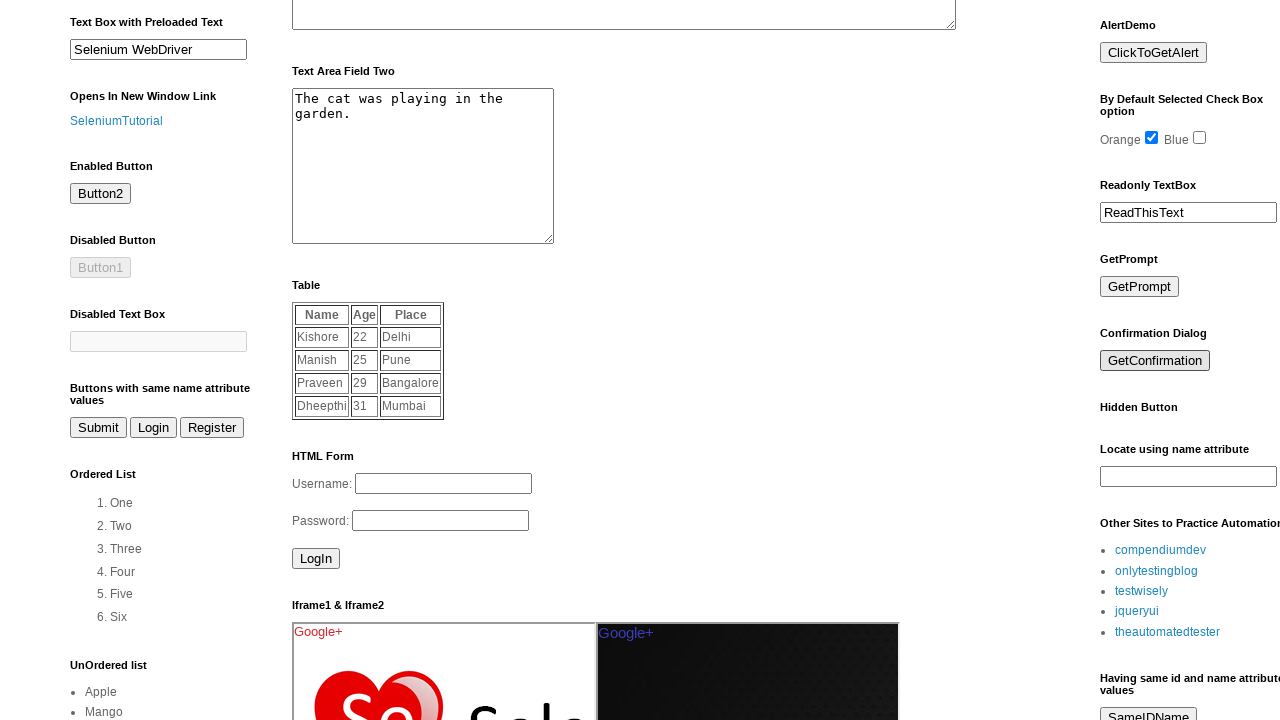